Tests navigation through all menu items in the Dodo app, clicking on each menu link and verifying that the correct page loads

Starting URL: https://dodo.quantumnique.tech/

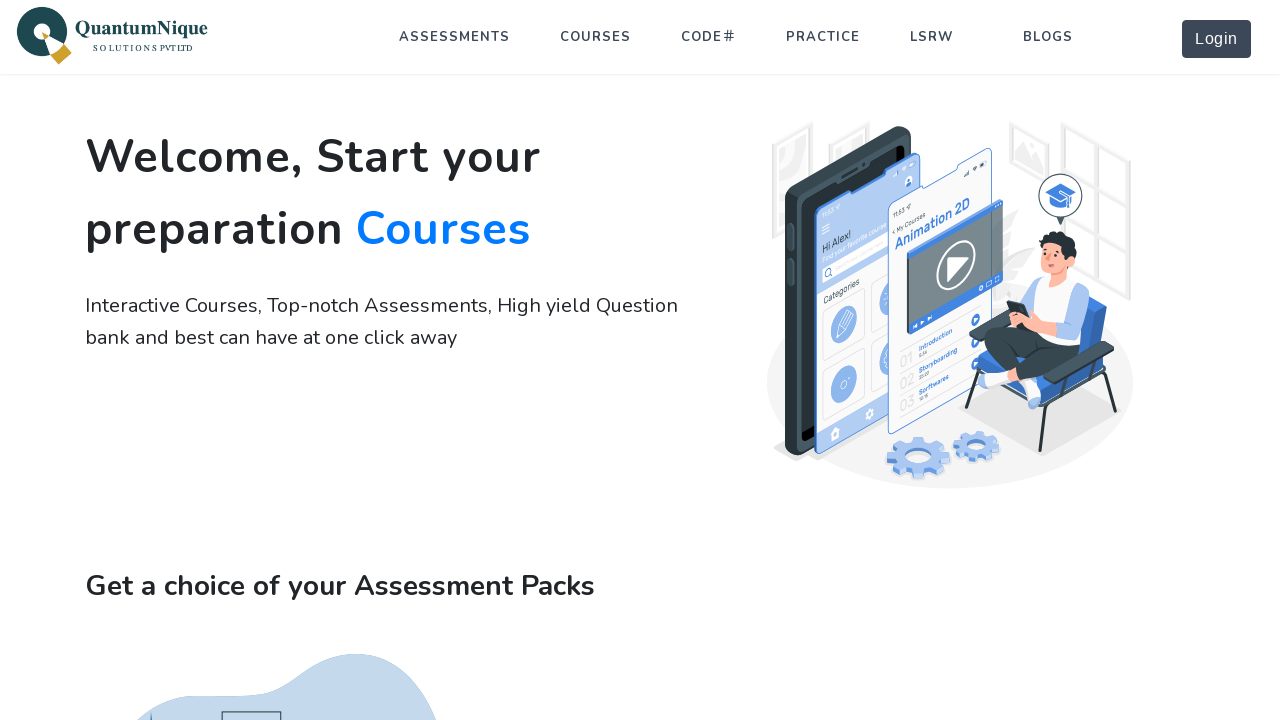

Clicked menu link: ASSESSMENTS at (455, 37) on text=ASSESSMENTS
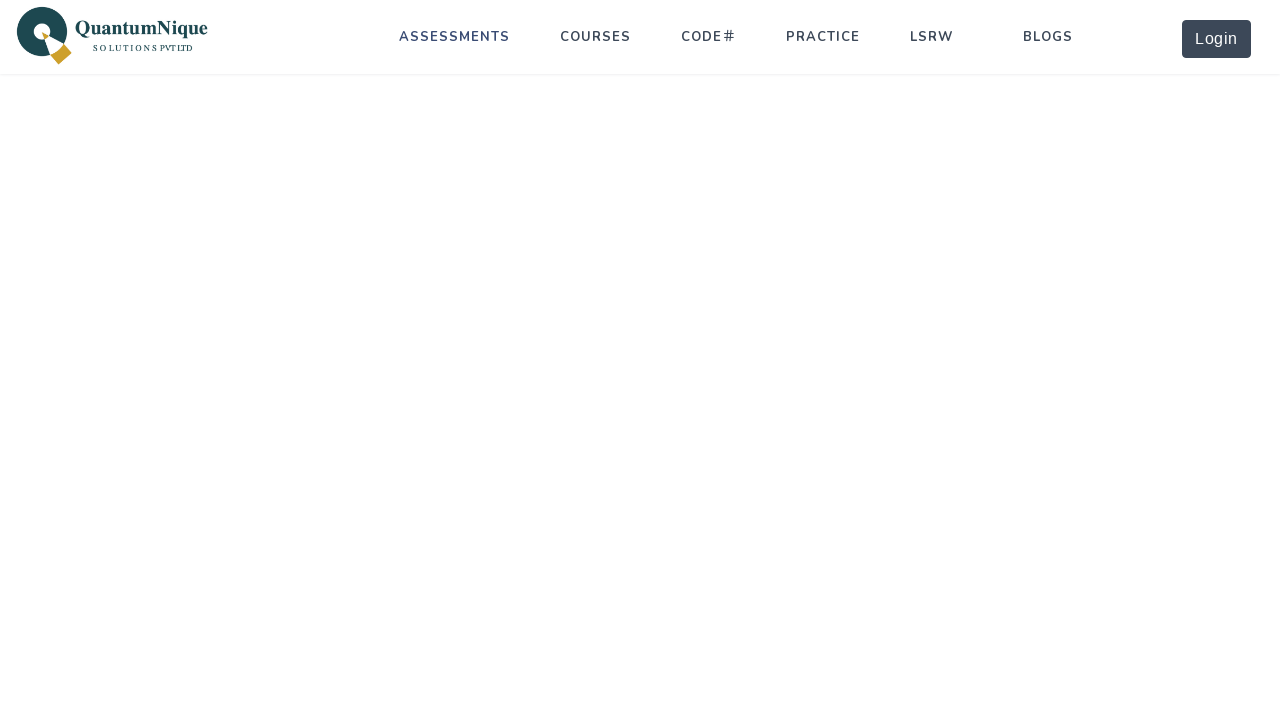

Page loaded after clicking ASSESSMENTS
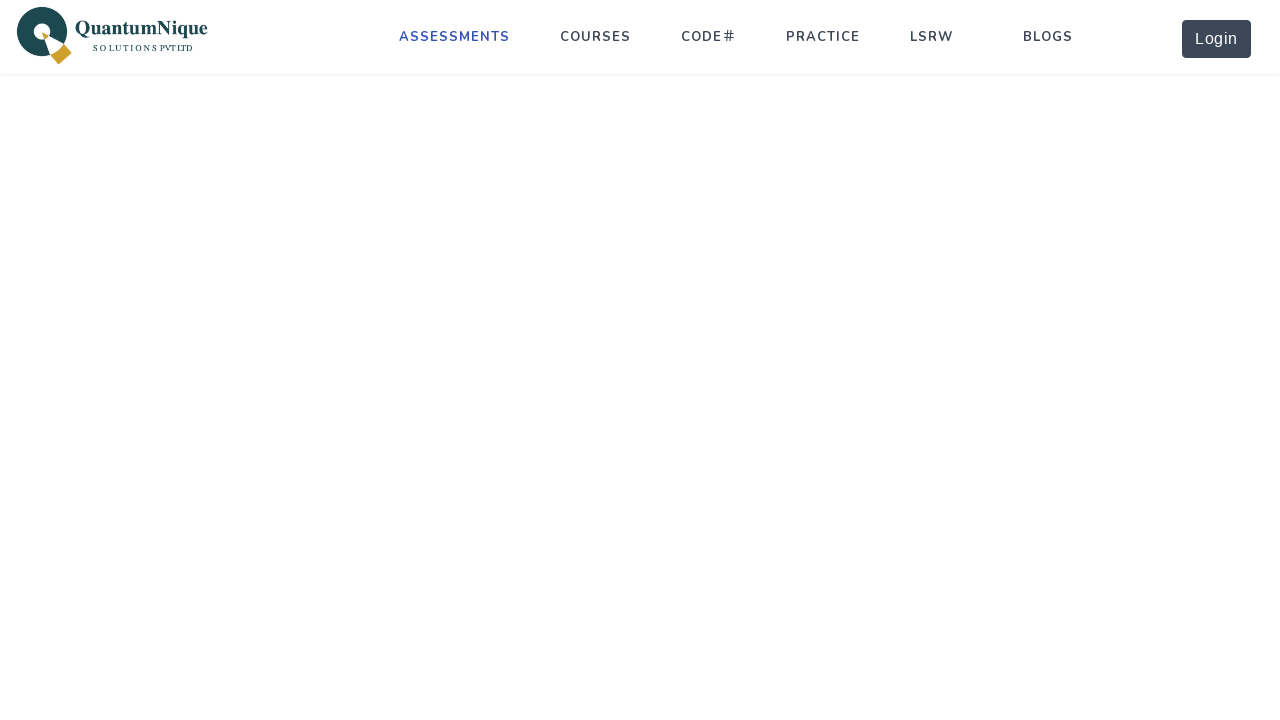

Verified URL contains 'assessments' for ASSESSMENTS menu item
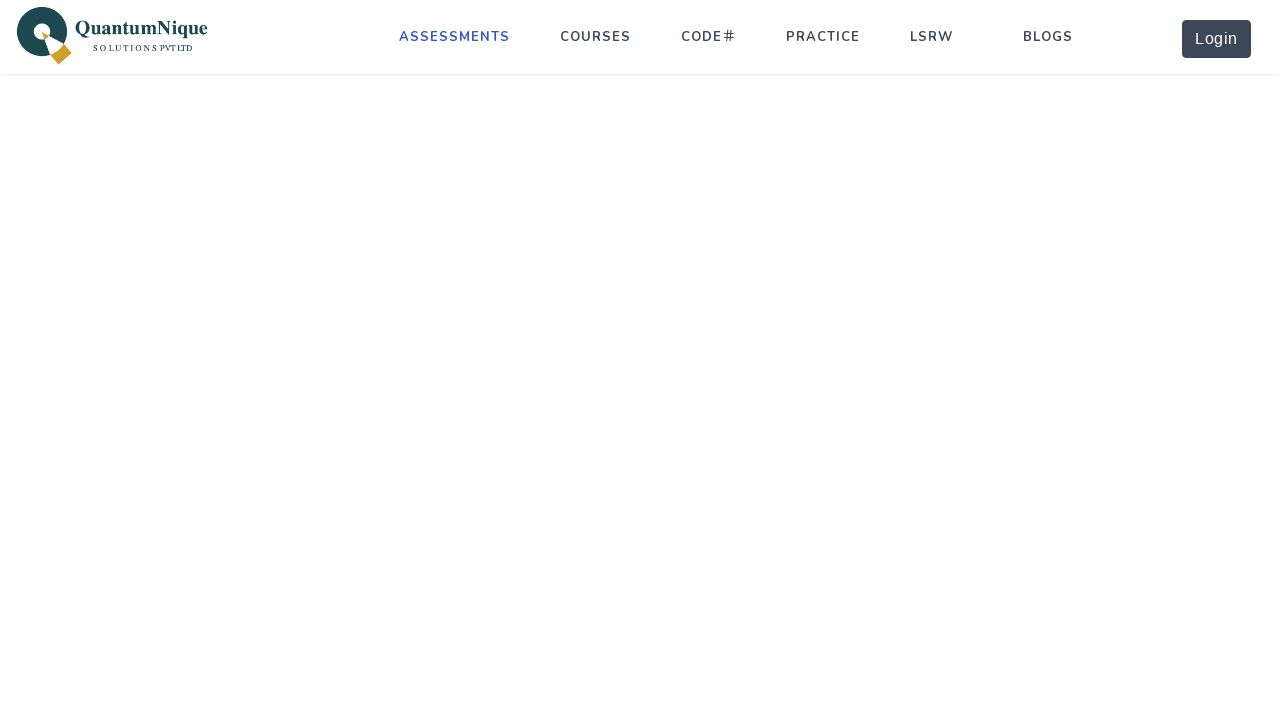

Navigated back to main page before testing next menu item
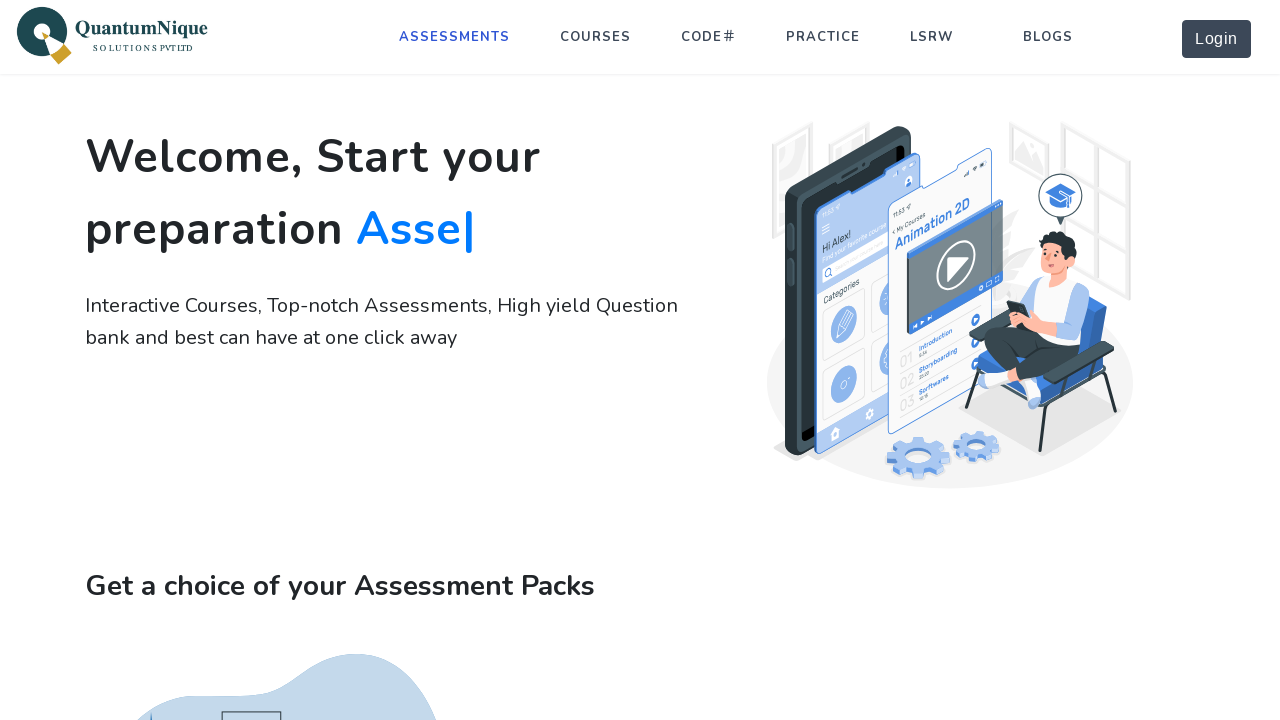

Clicked menu link: COURSES at (596, 37) on text=COURSES
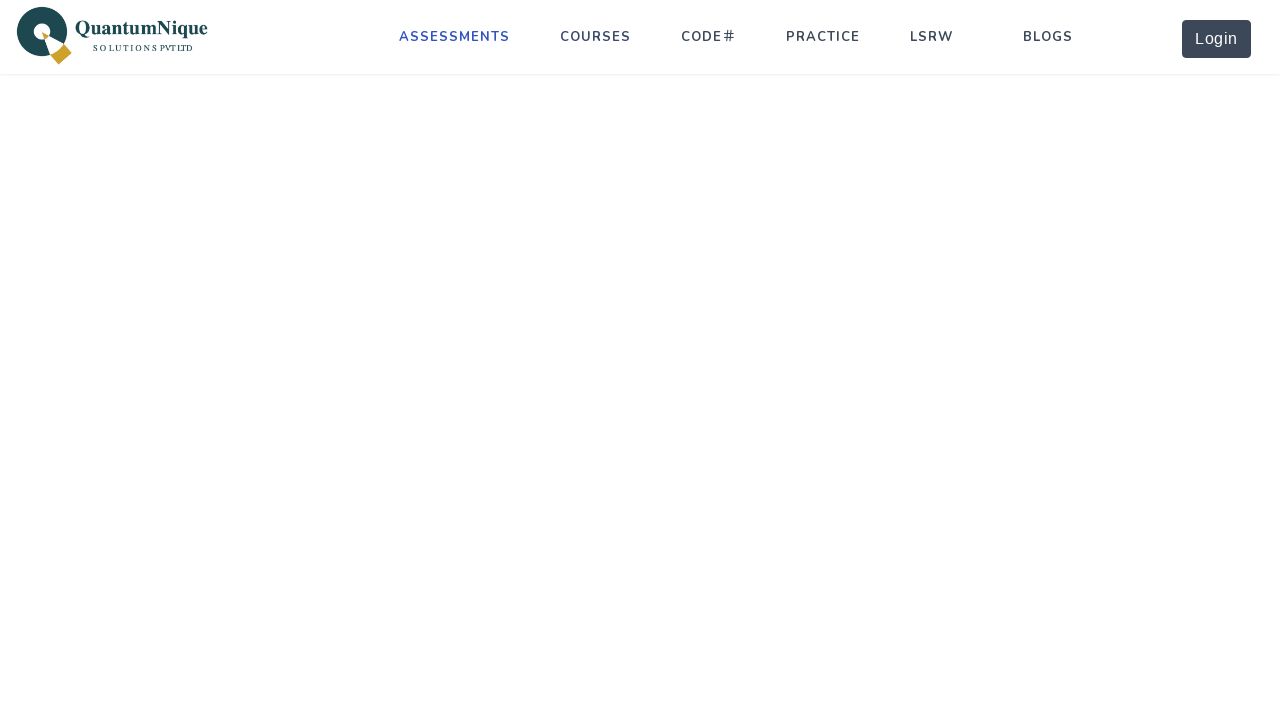

Page loaded after clicking COURSES
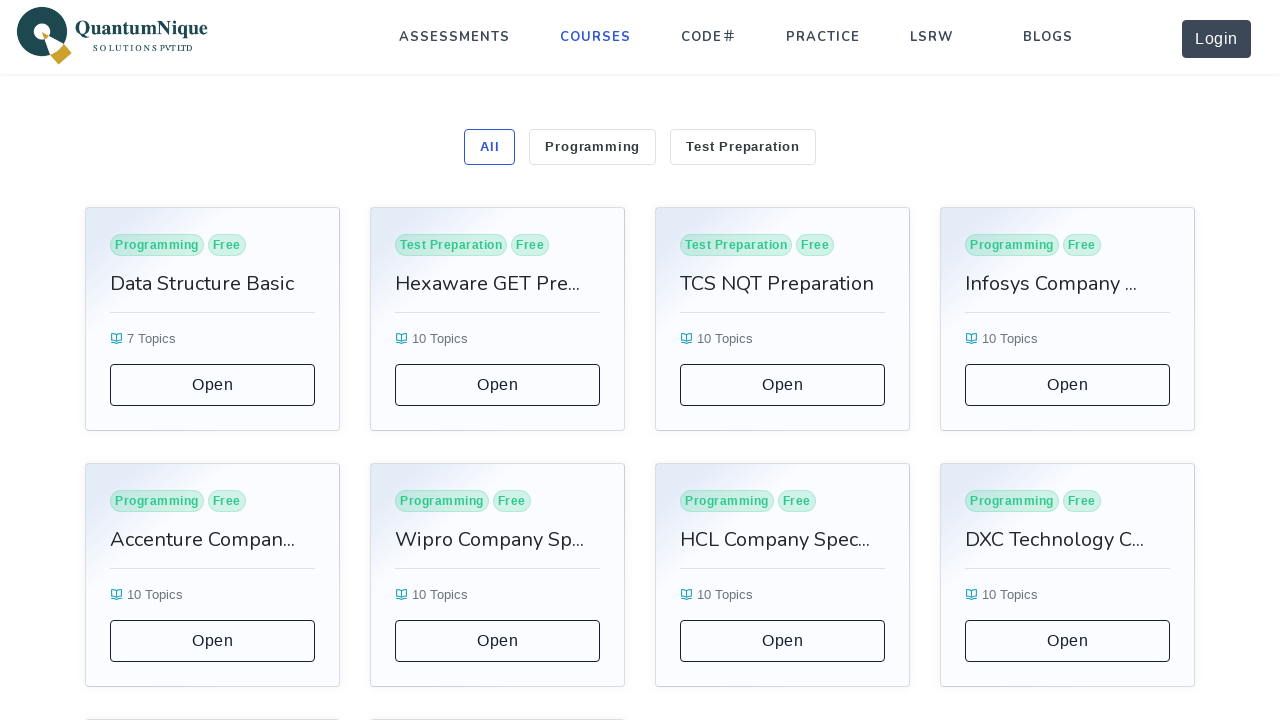

Verified URL contains 'courses' for COURSES menu item
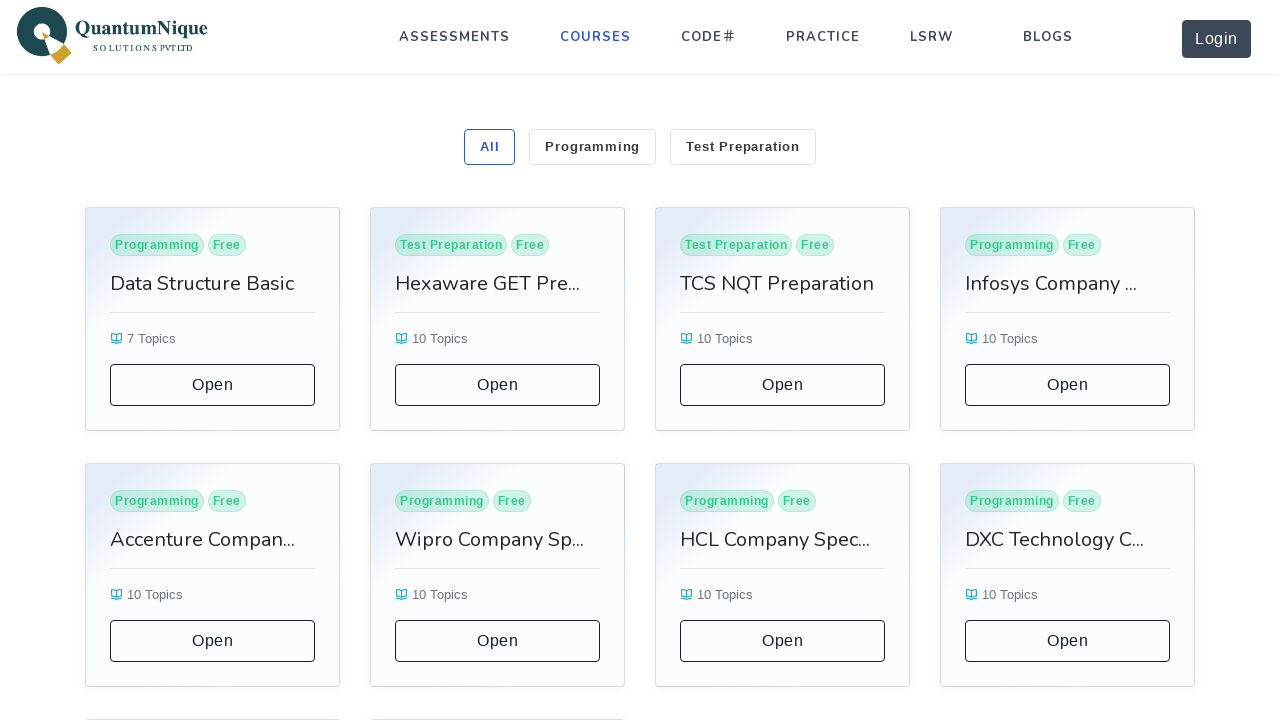

Navigated back to main page before testing next menu item
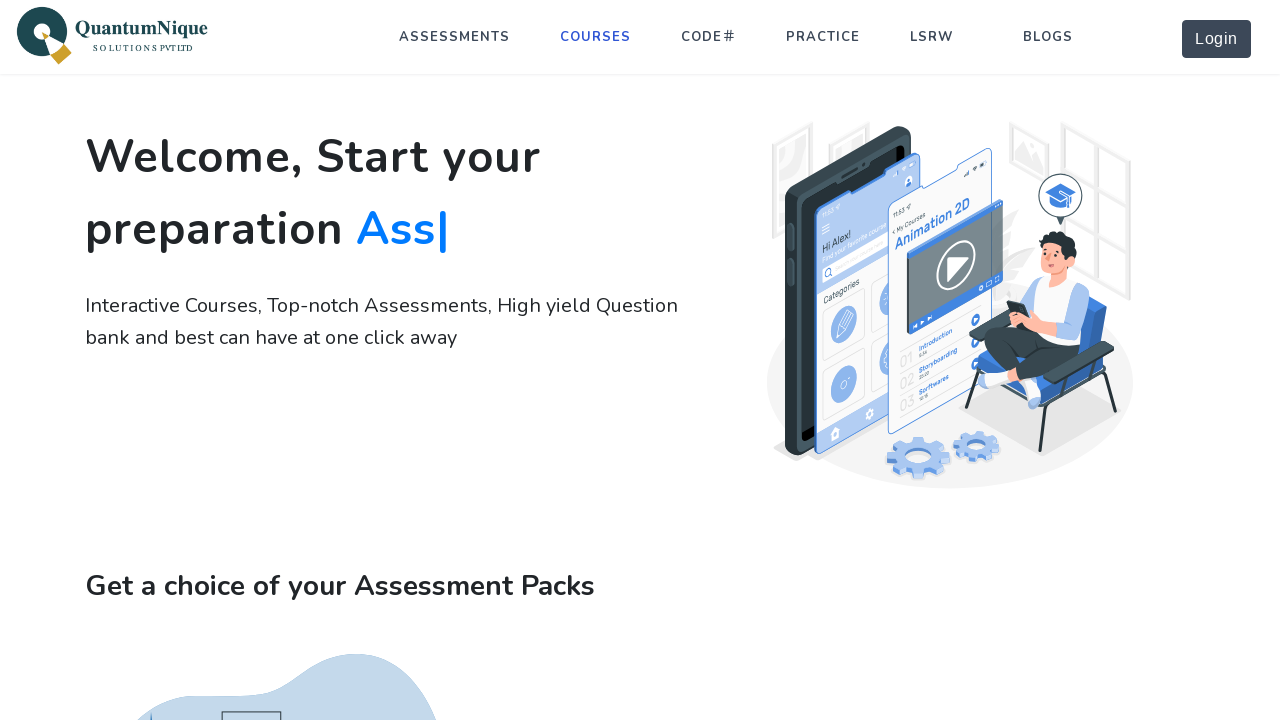

Clicked menu link: PRACTICE at (823, 37) on text=PRACTICE
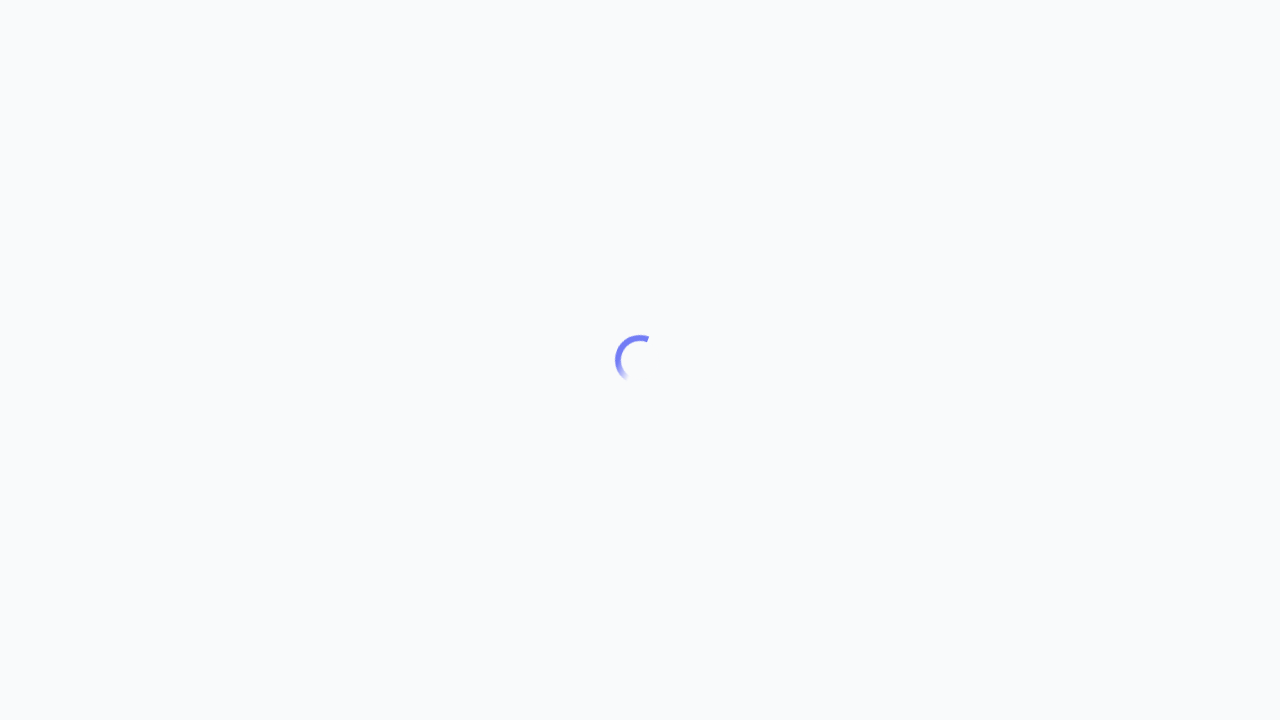

Page loaded after clicking PRACTICE
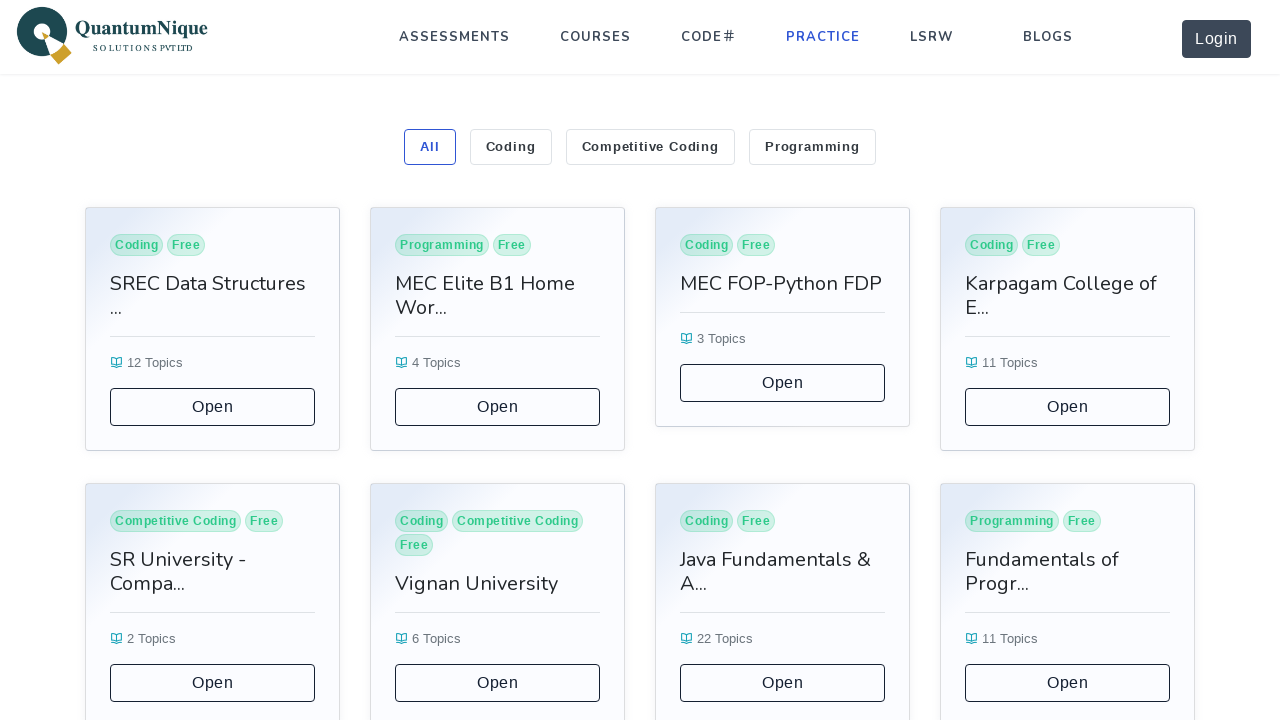

Verified URL contains 'practice' for PRACTICE menu item
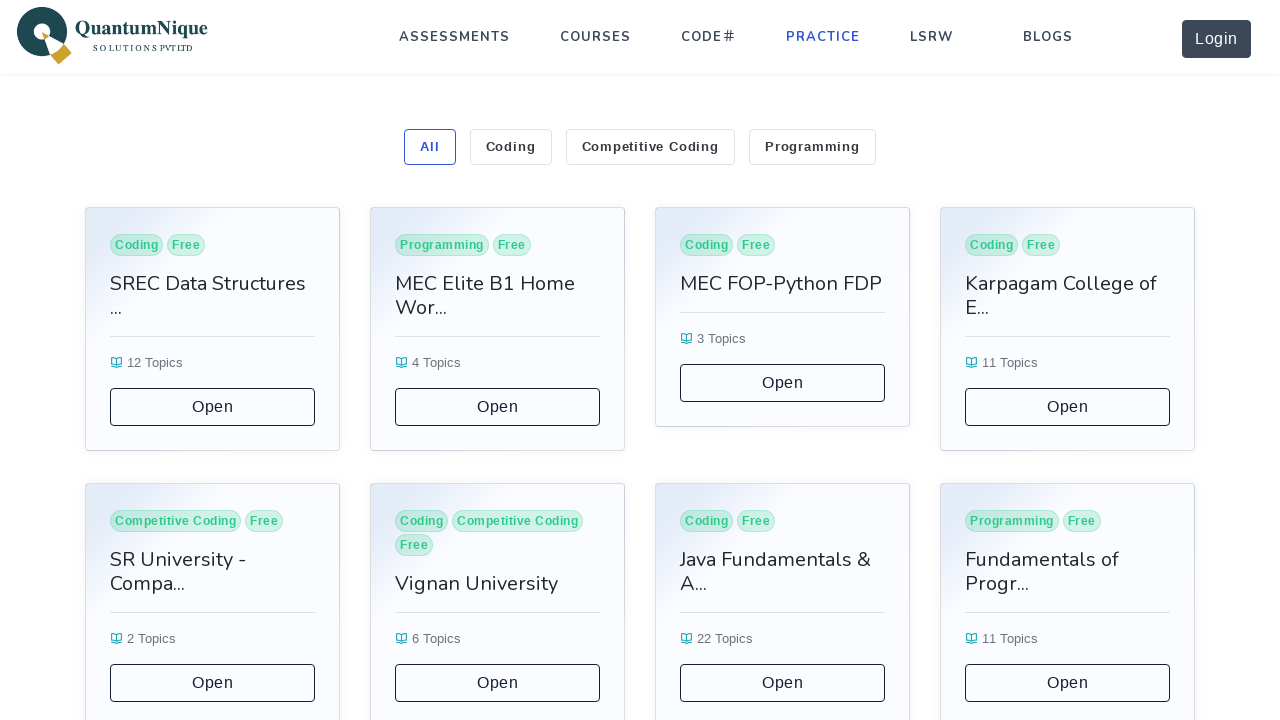

Navigated back to main page before testing next menu item
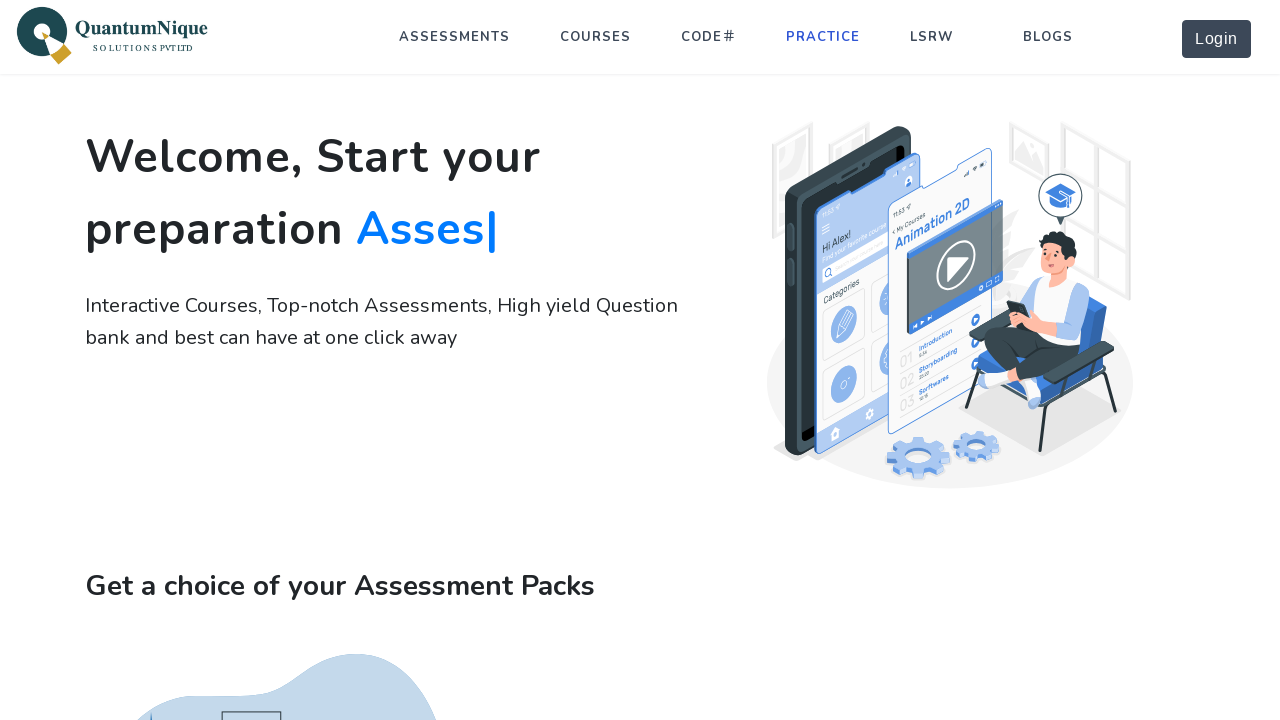

Clicked menu link: CODE at (709, 37) on text=CODE
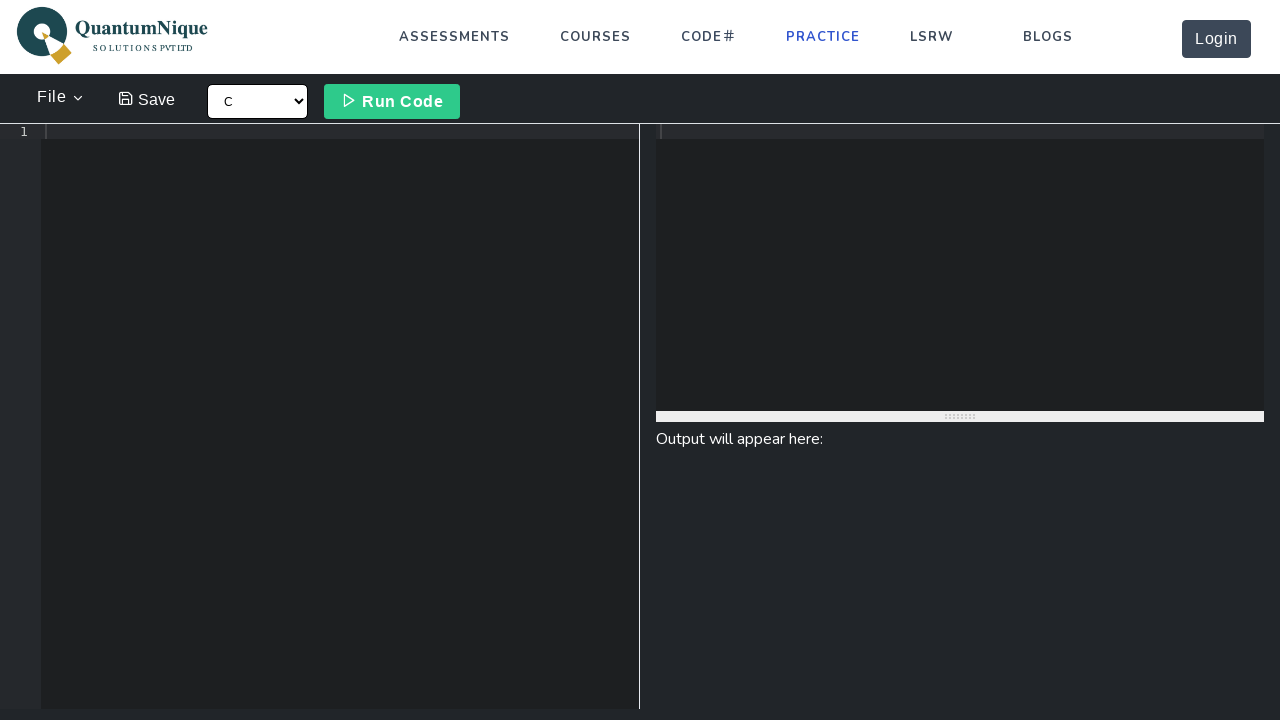

Page loaded after clicking CODE
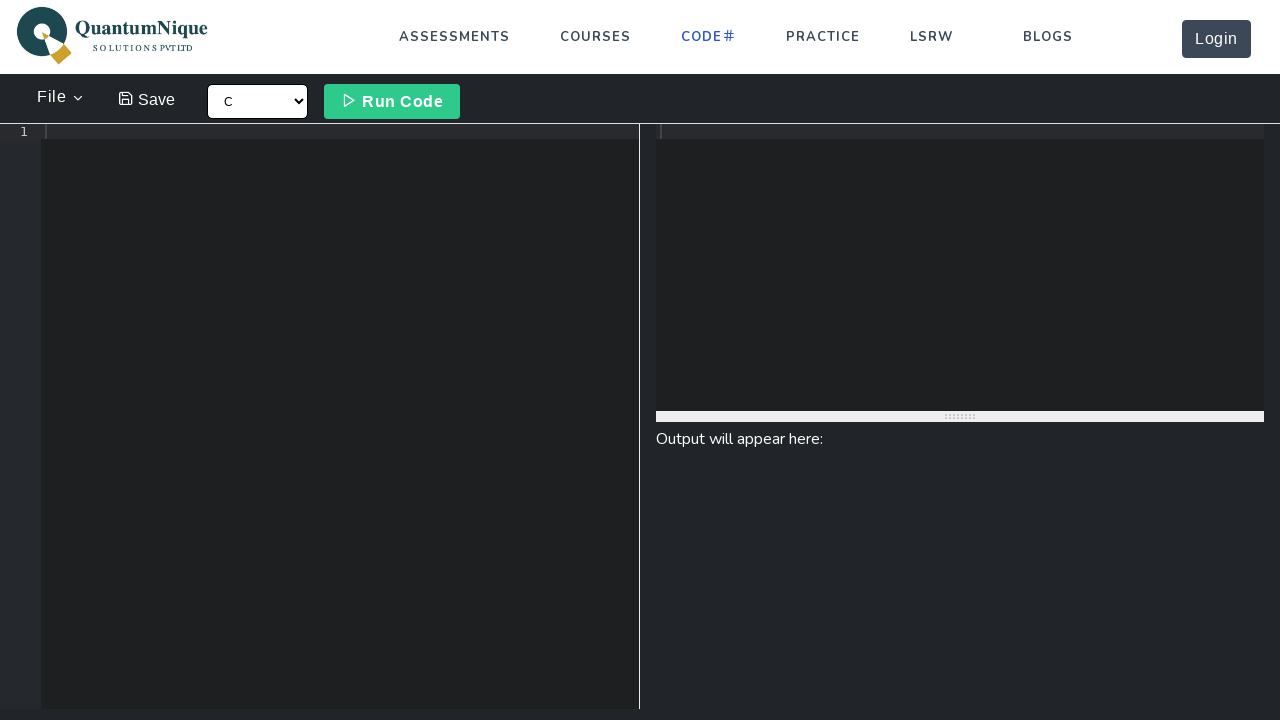

Verified URL contains 'code' for CODE menu item
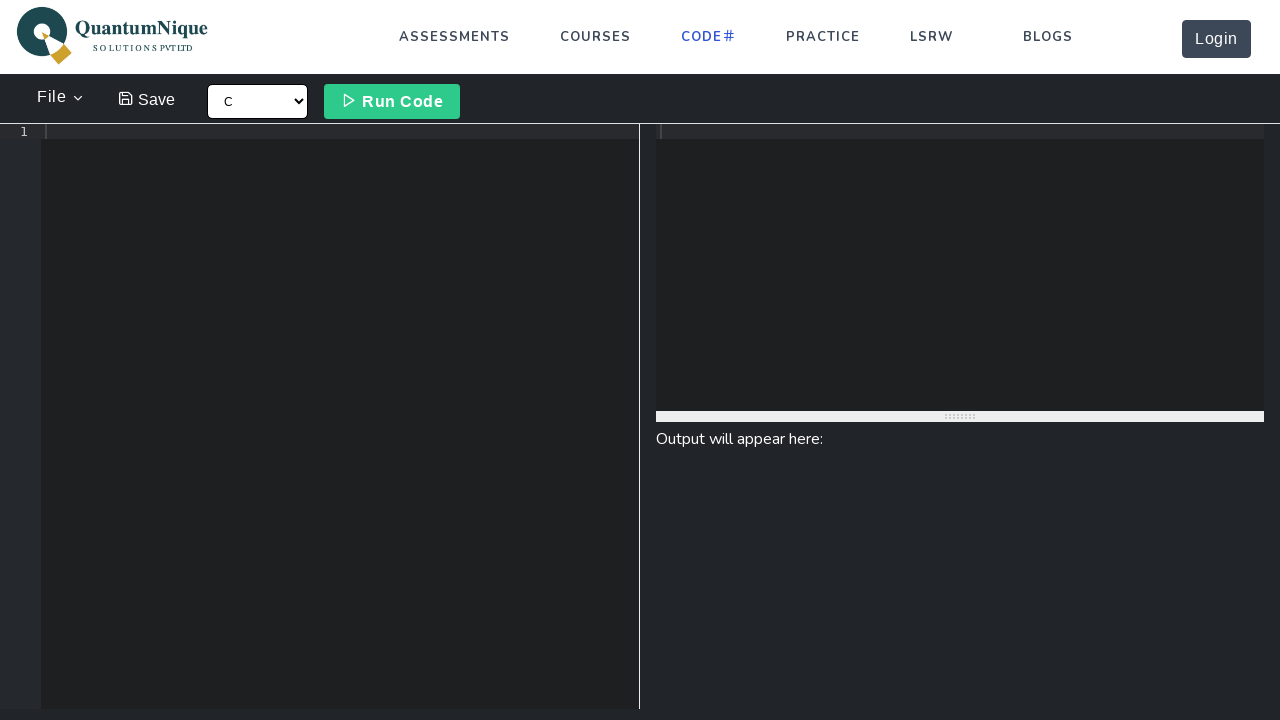

Navigated back to main page before testing next menu item
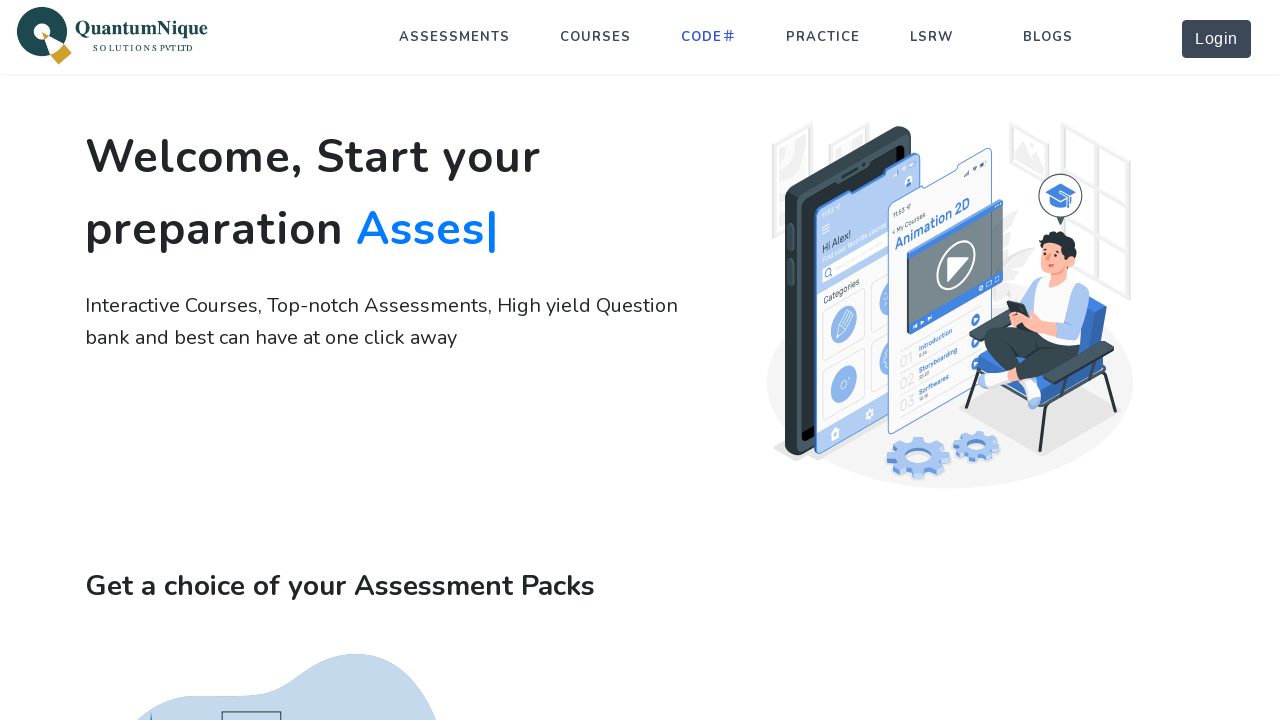

Clicked menu link: LSRW at (932, 37) on text=LSRW
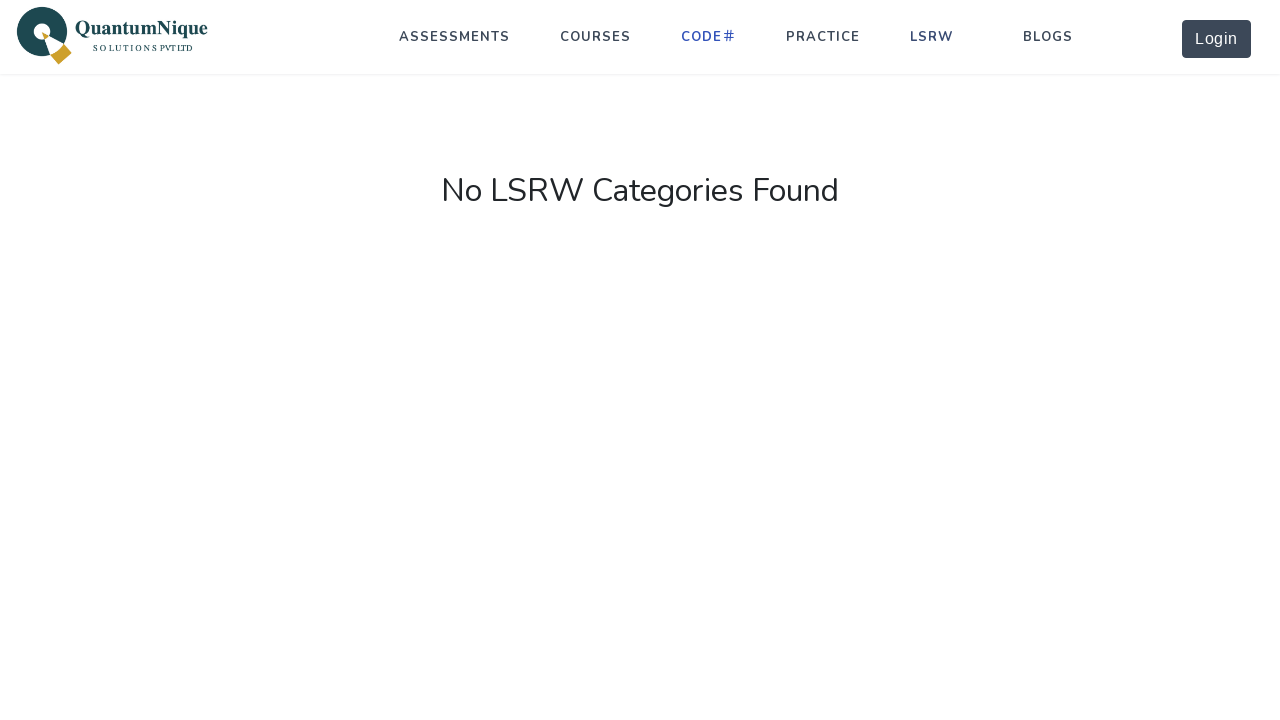

Page loaded after clicking LSRW
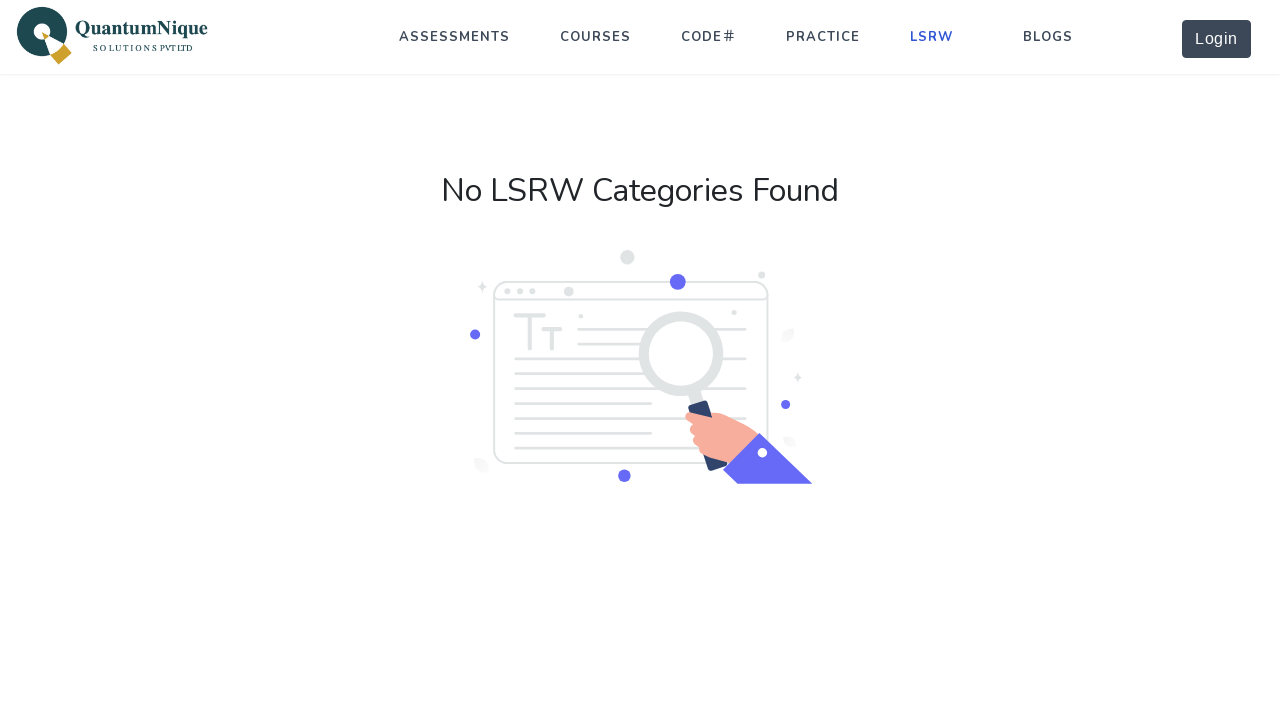

Verified URL contains 'lsrw' for LSRW menu item
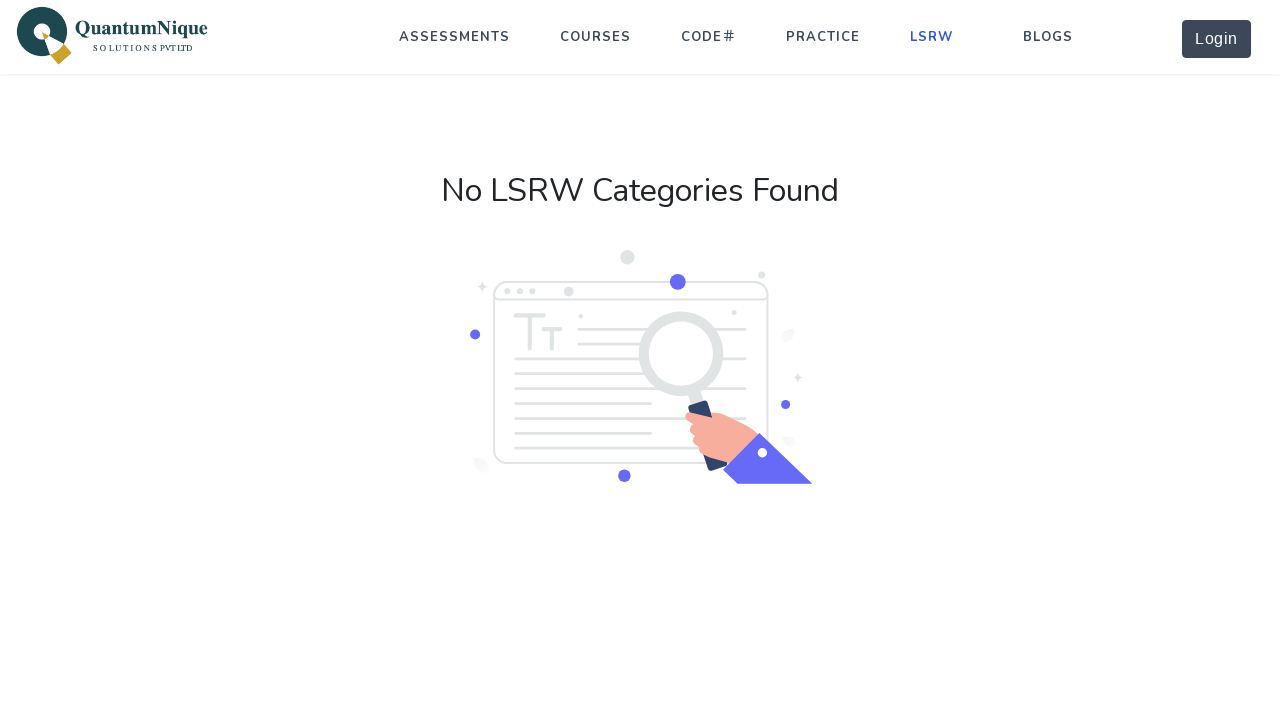

Navigated back to main page before testing next menu item
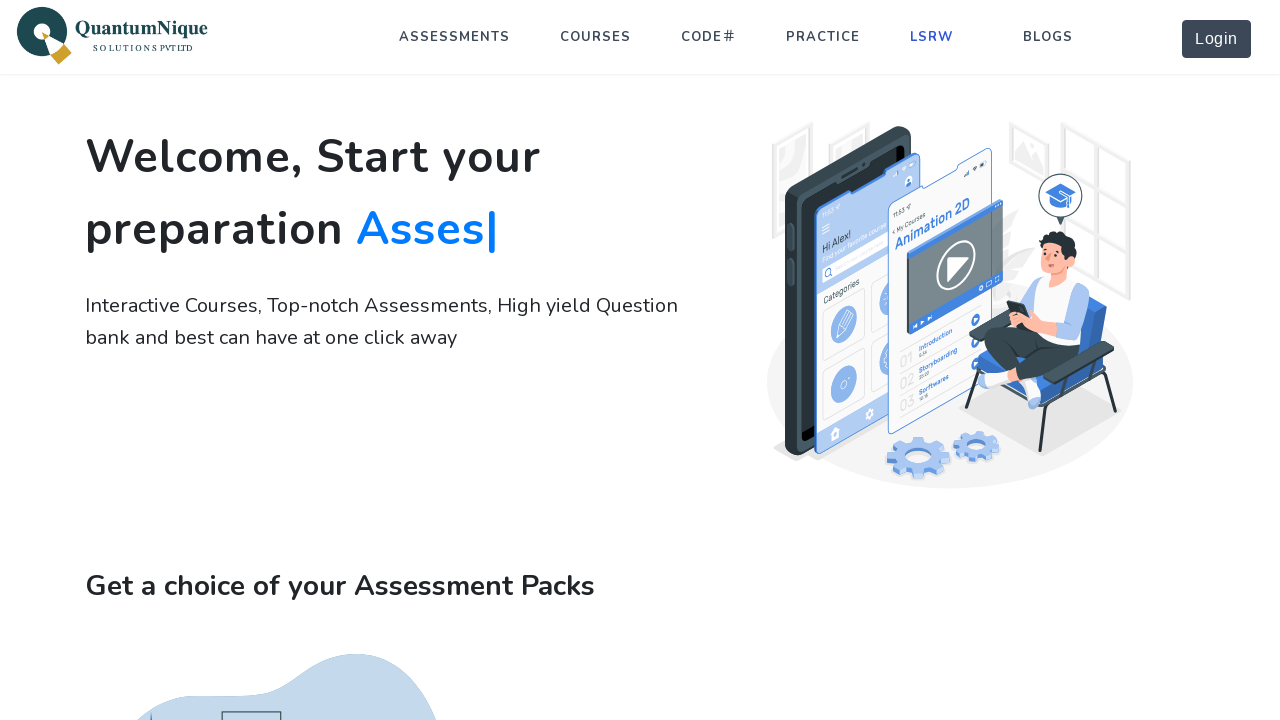

Clicked menu link: BLOGS at (1048, 37) on text=BLOGS
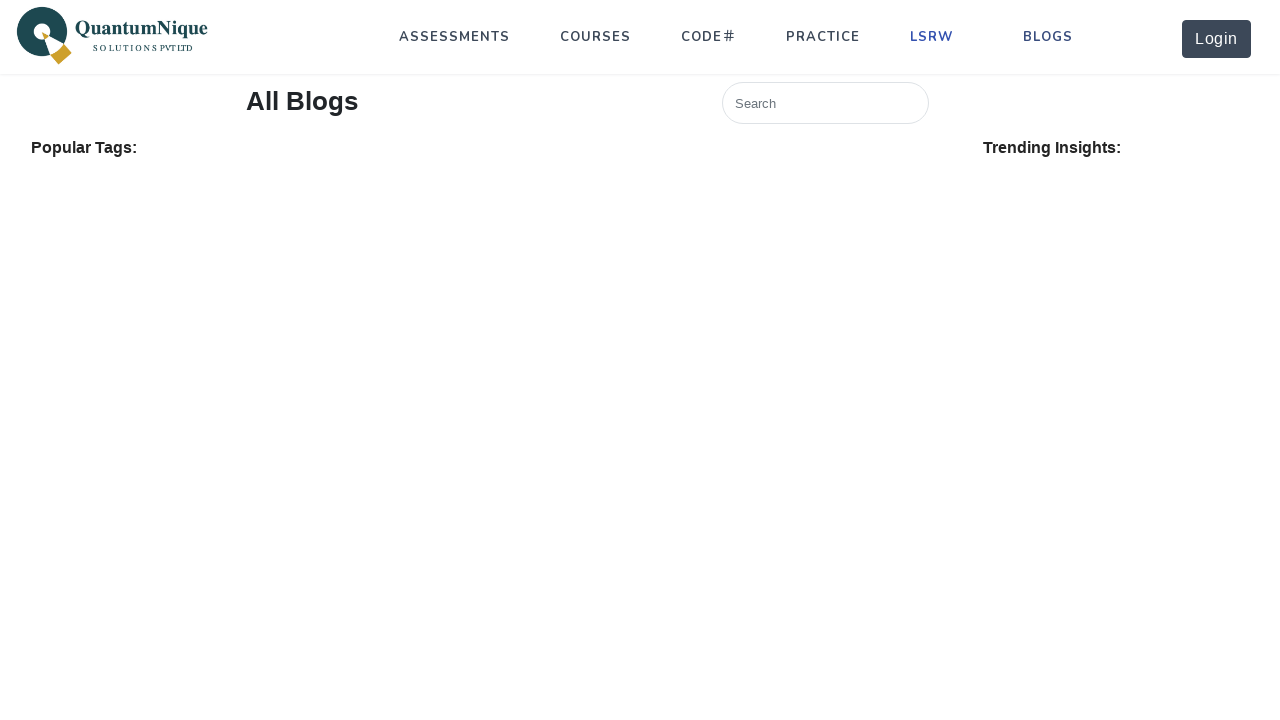

Page loaded after clicking BLOGS
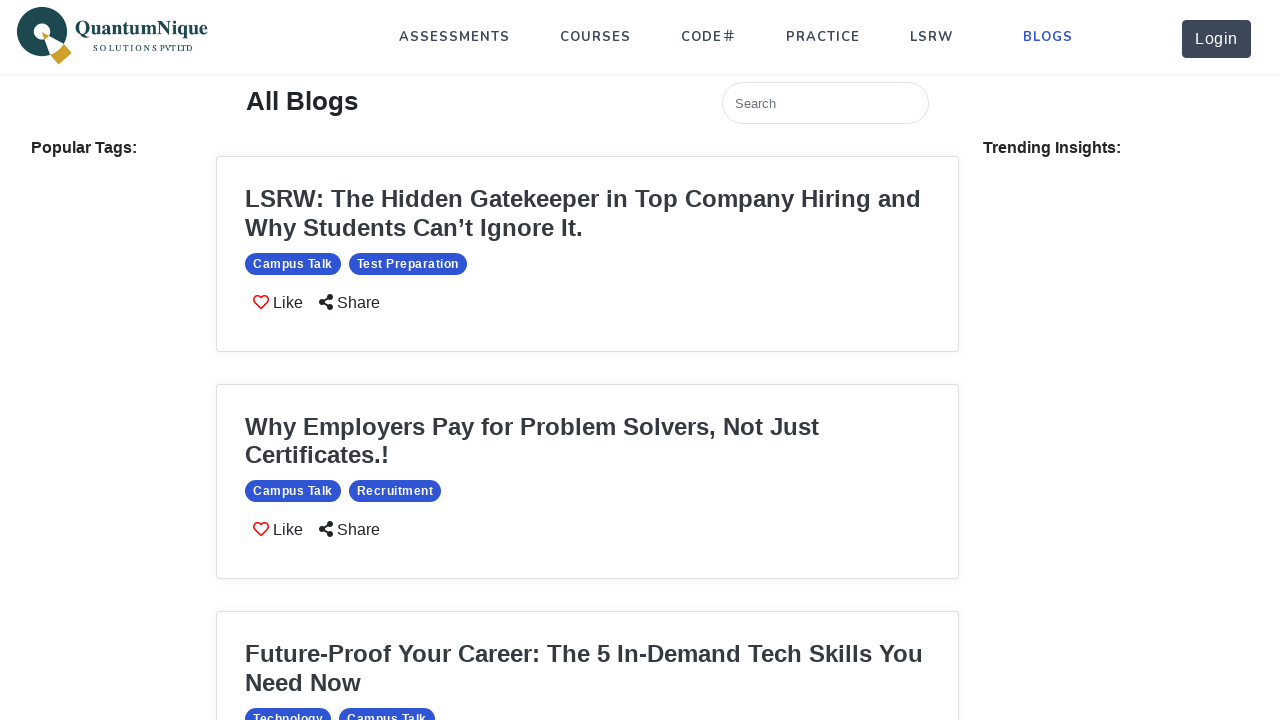

Verified URL contains 'blog' for BLOGS menu item
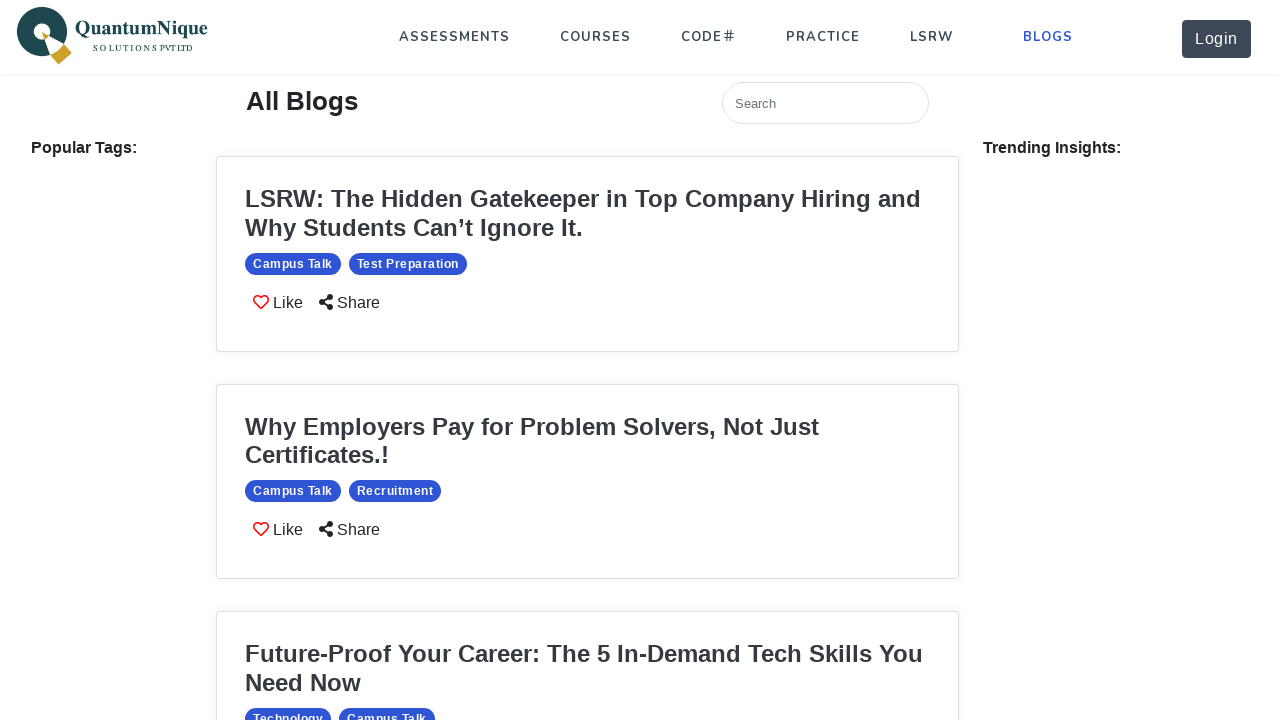

Navigated back to main page before testing next menu item
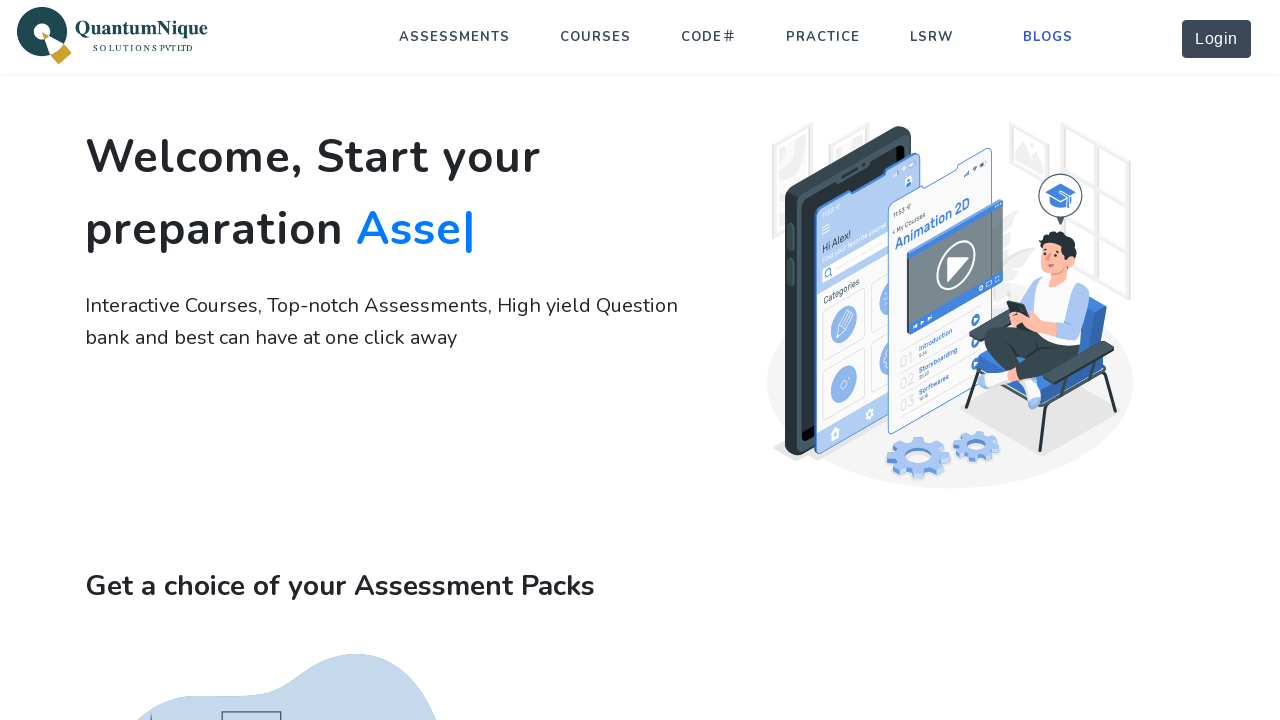

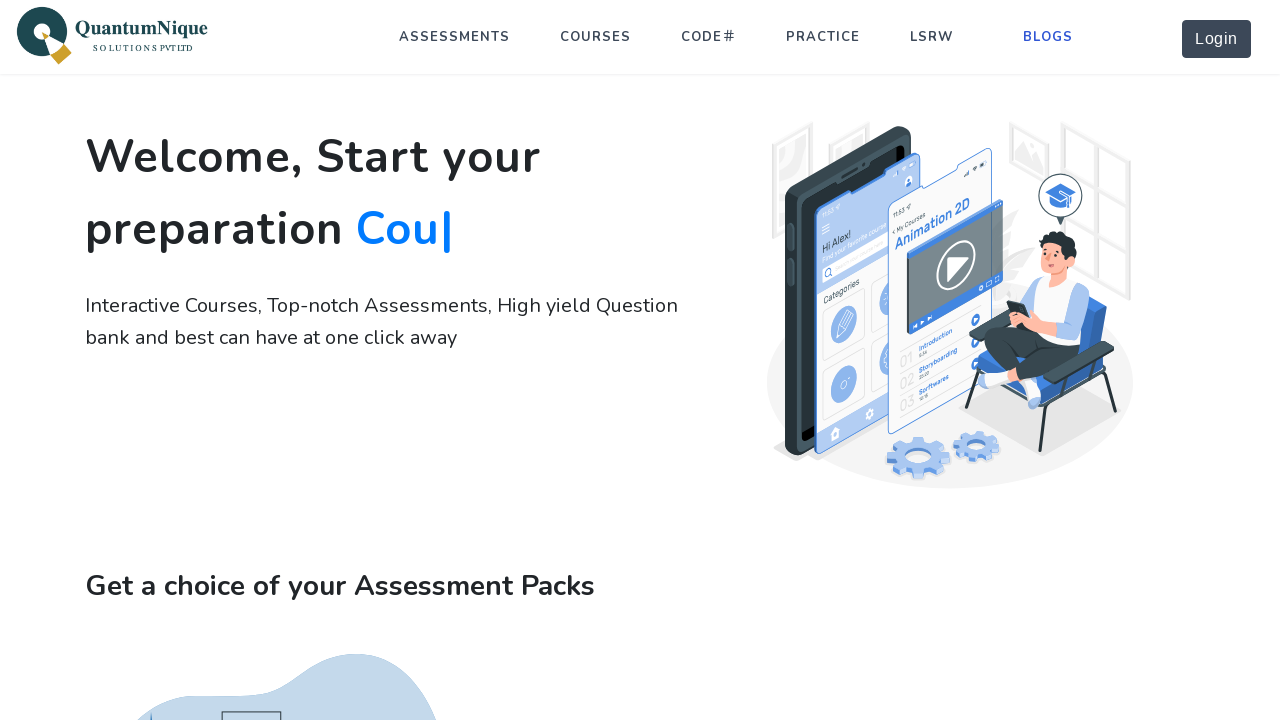